Tests submitting a practice form with an invalid email format to verify email validation.

Starting URL: https://demoqa.com/automation-practice-form

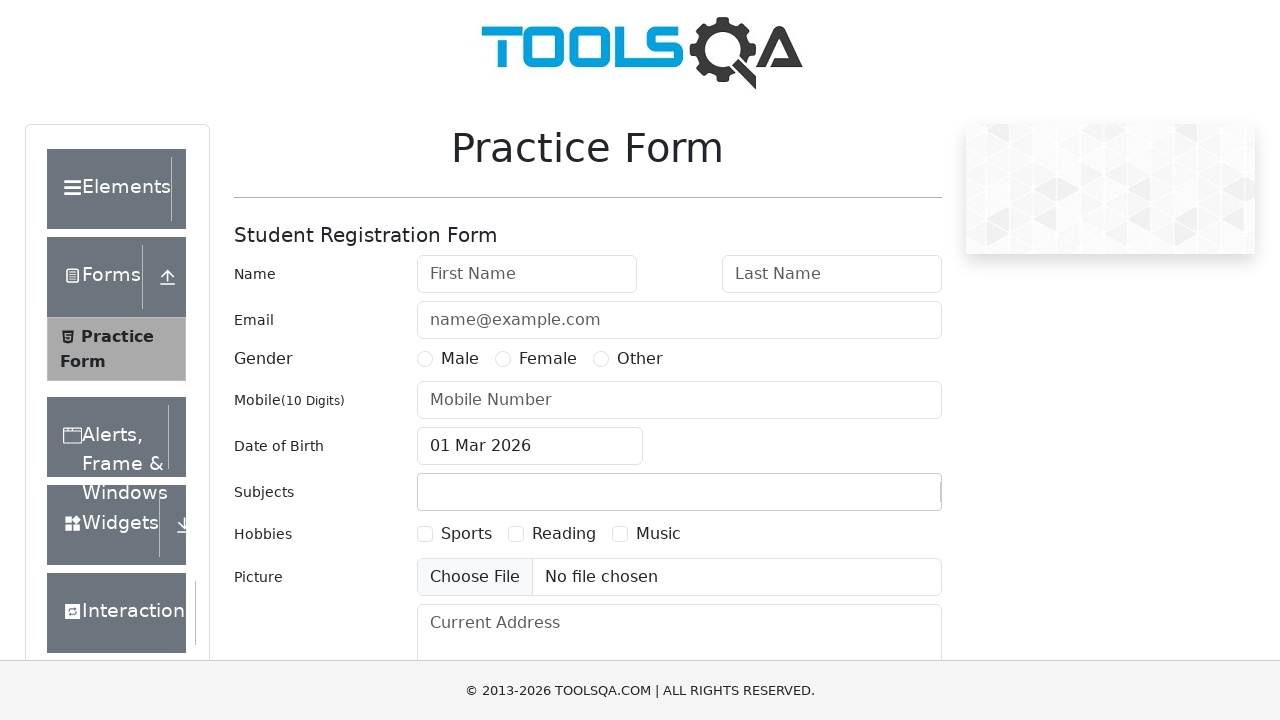

Filled first name field with 'John' on #firstName
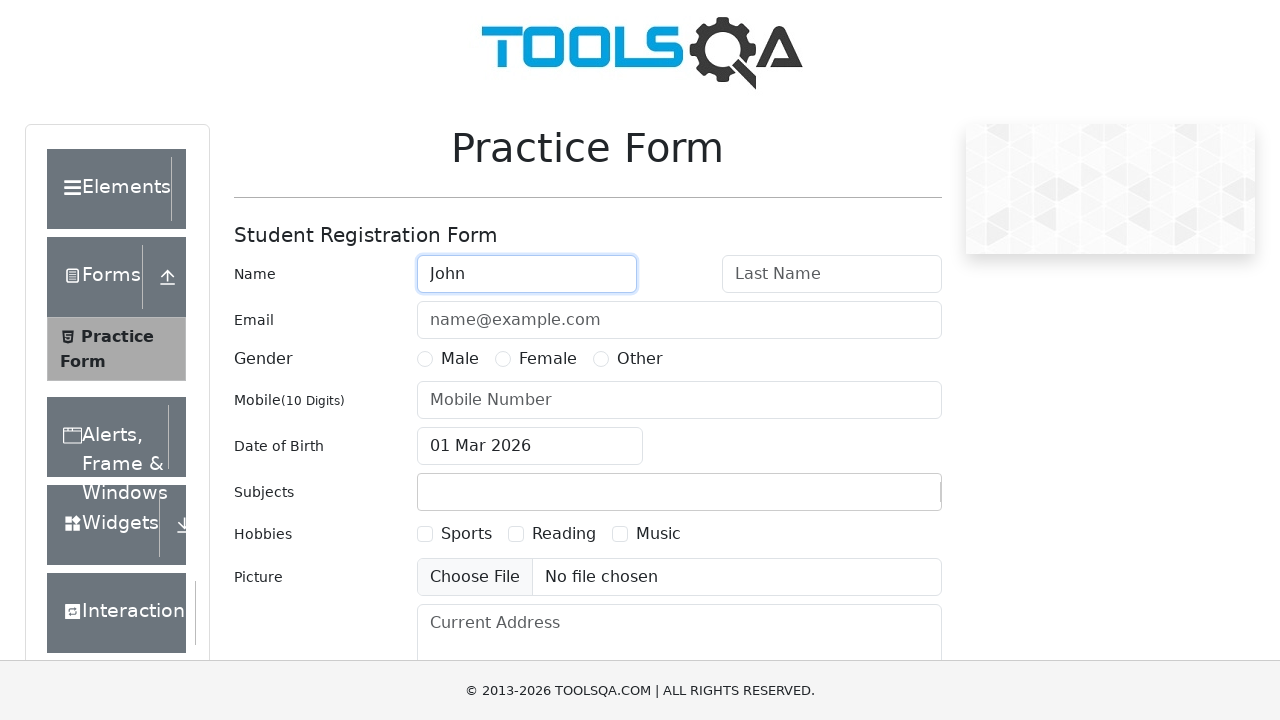

Filled last name field with 'Doe' on #lastName
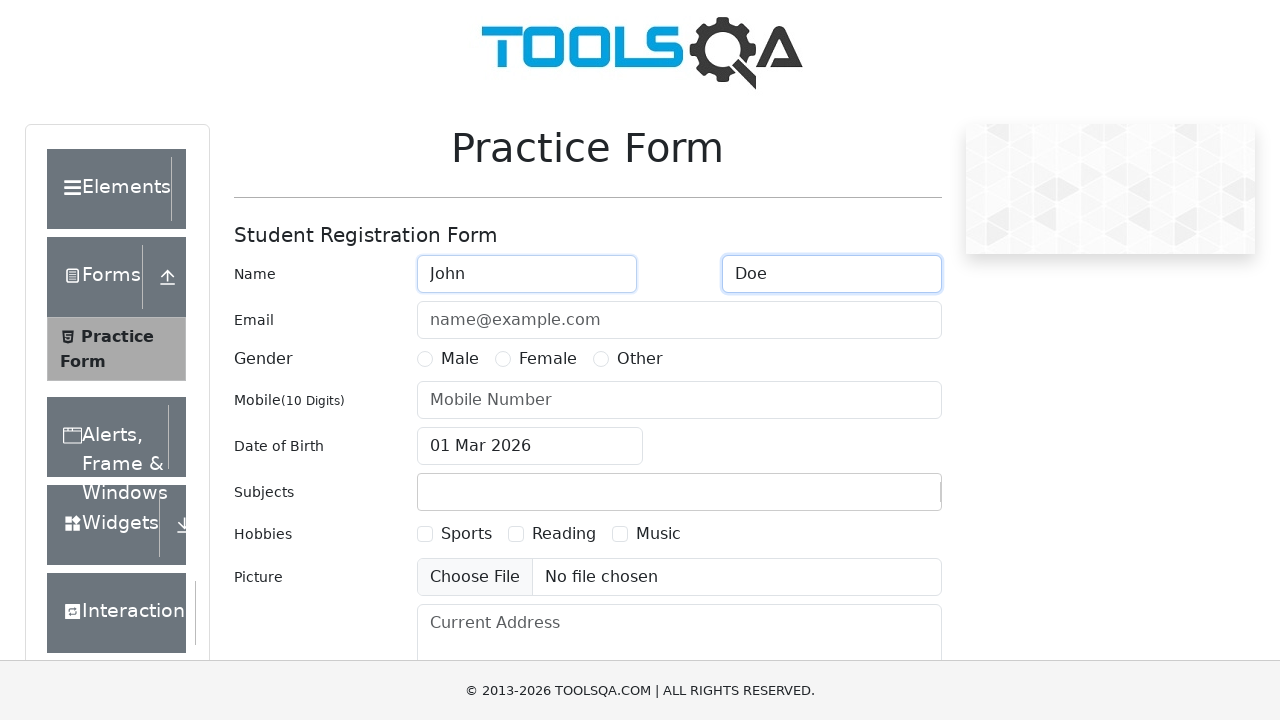

Selected Male gender option at (460, 359) on label[for="gender-radio-1"]
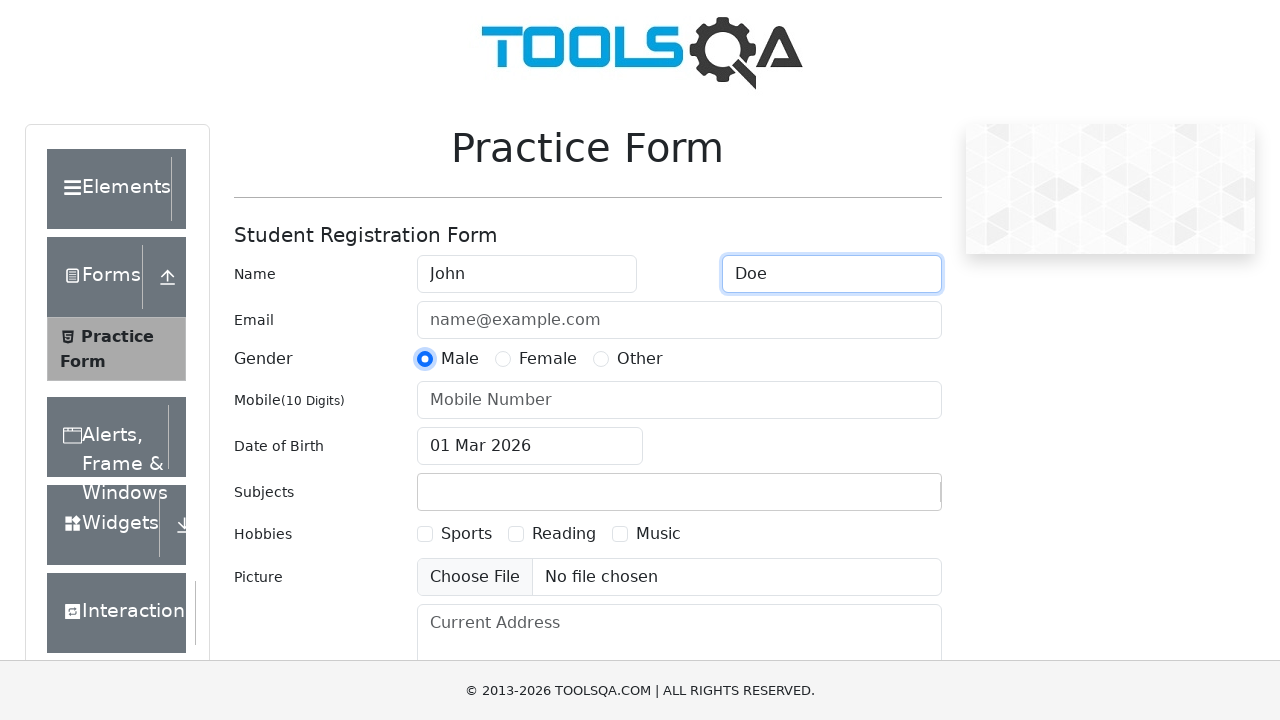

Filled email field with invalid format 'john.doe' (missing domain) on #userEmail
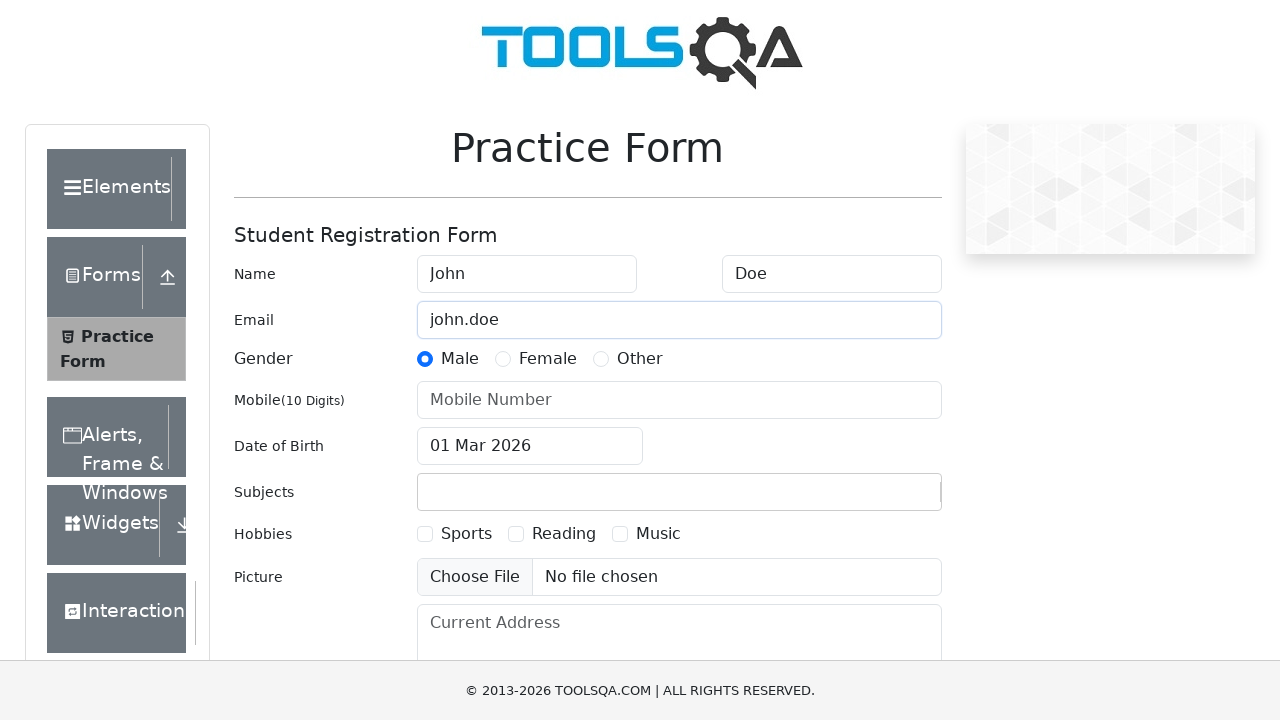

Filled mobile number field with '1234567890' on #userNumber
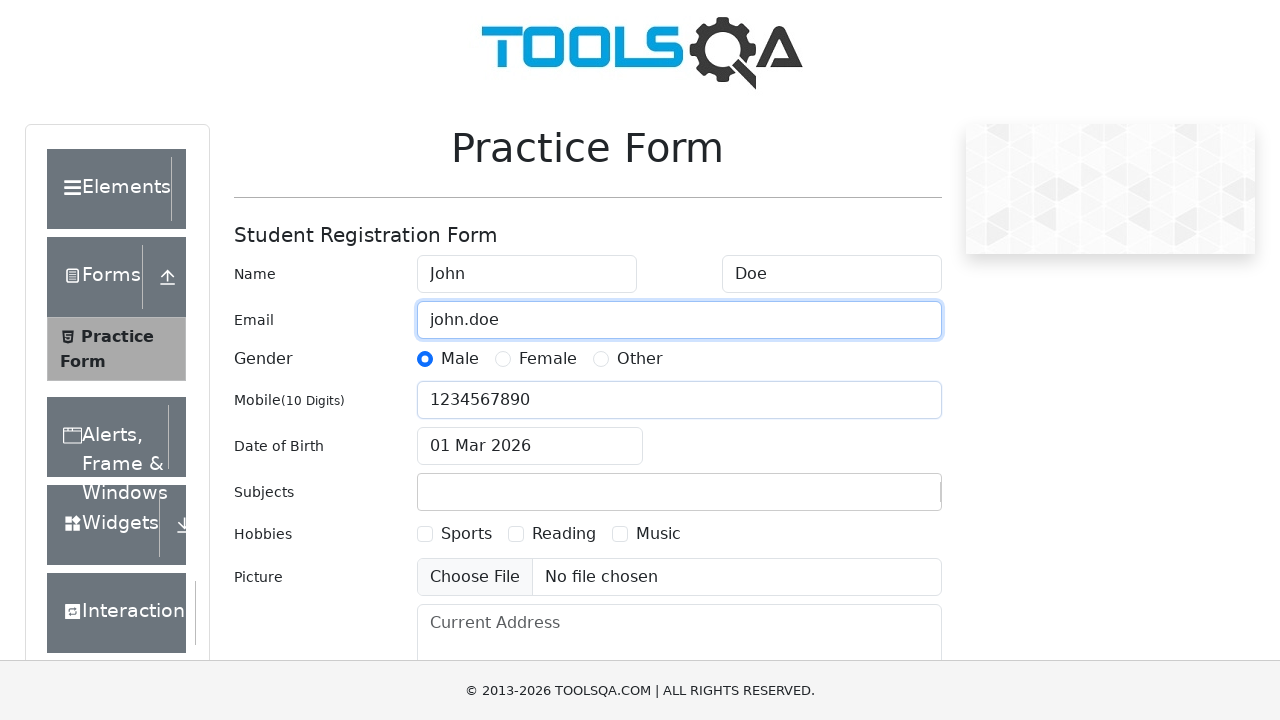

Clicked date of birth input to open datepicker at (530, 446) on #dateOfBirthInput
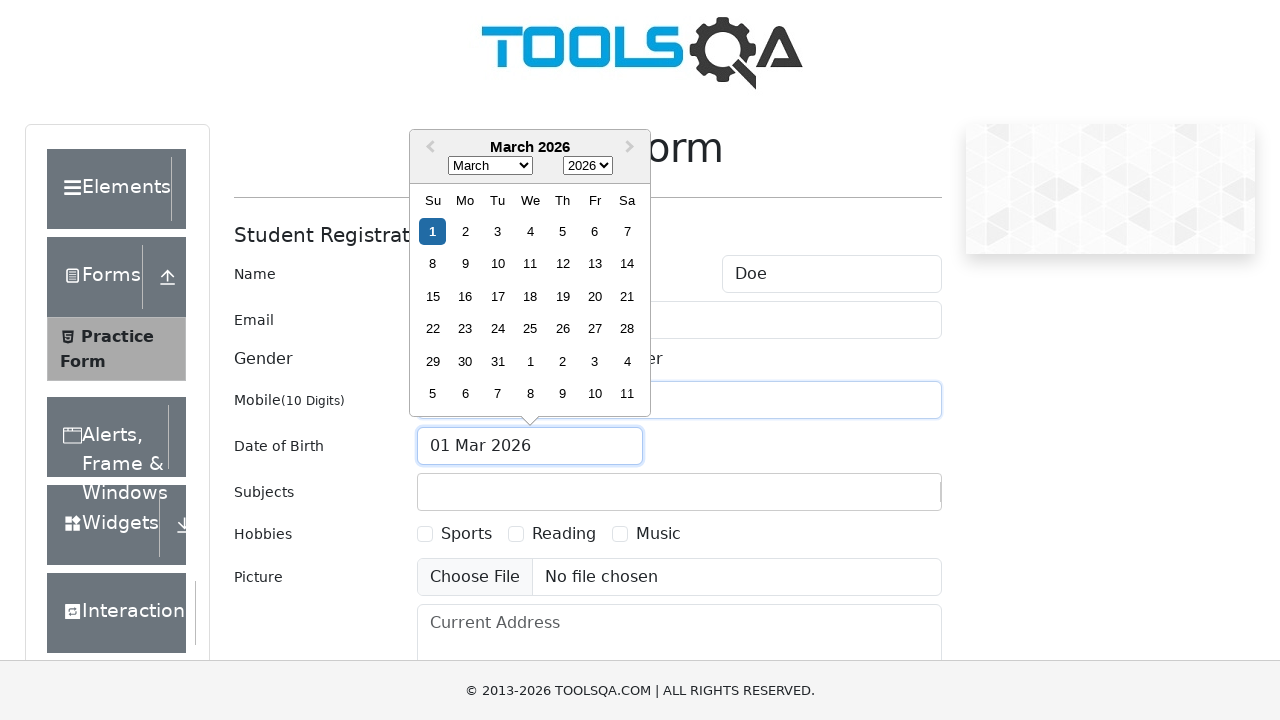

Selected May (index 4) from month dropdown on .react-datepicker__month-select
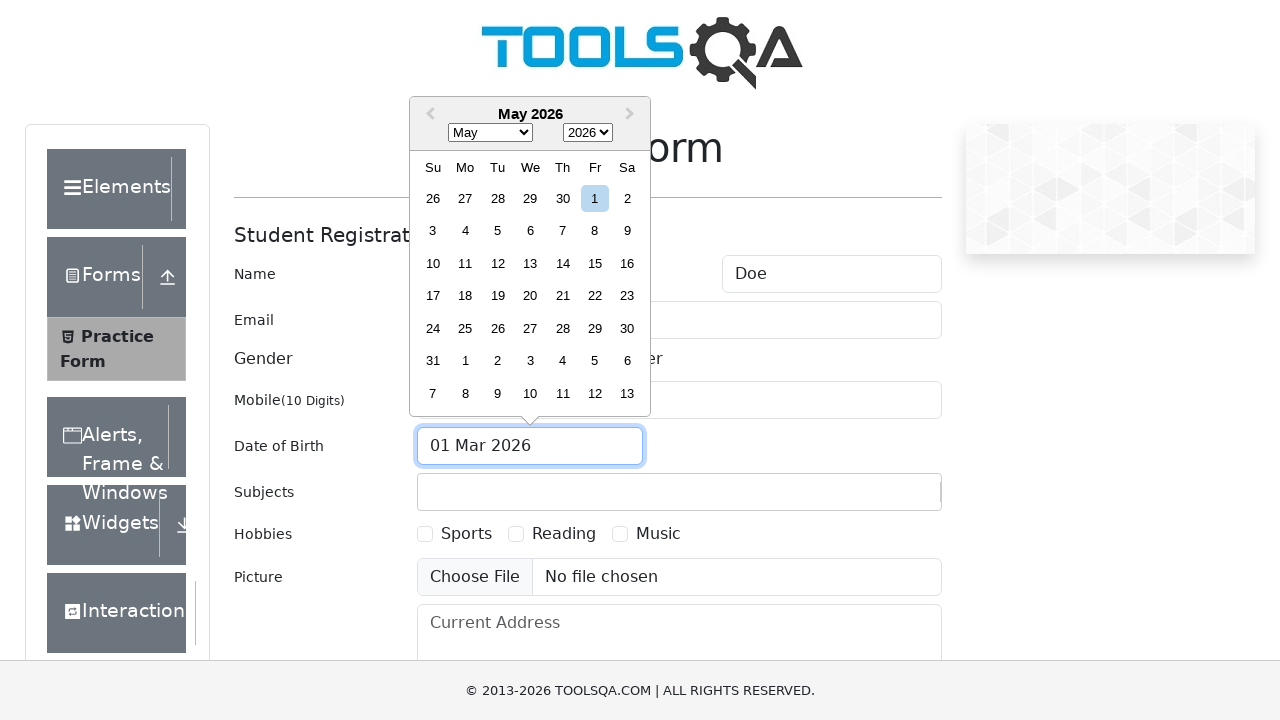

Selected 1995 from year dropdown on .react-datepicker__year-select
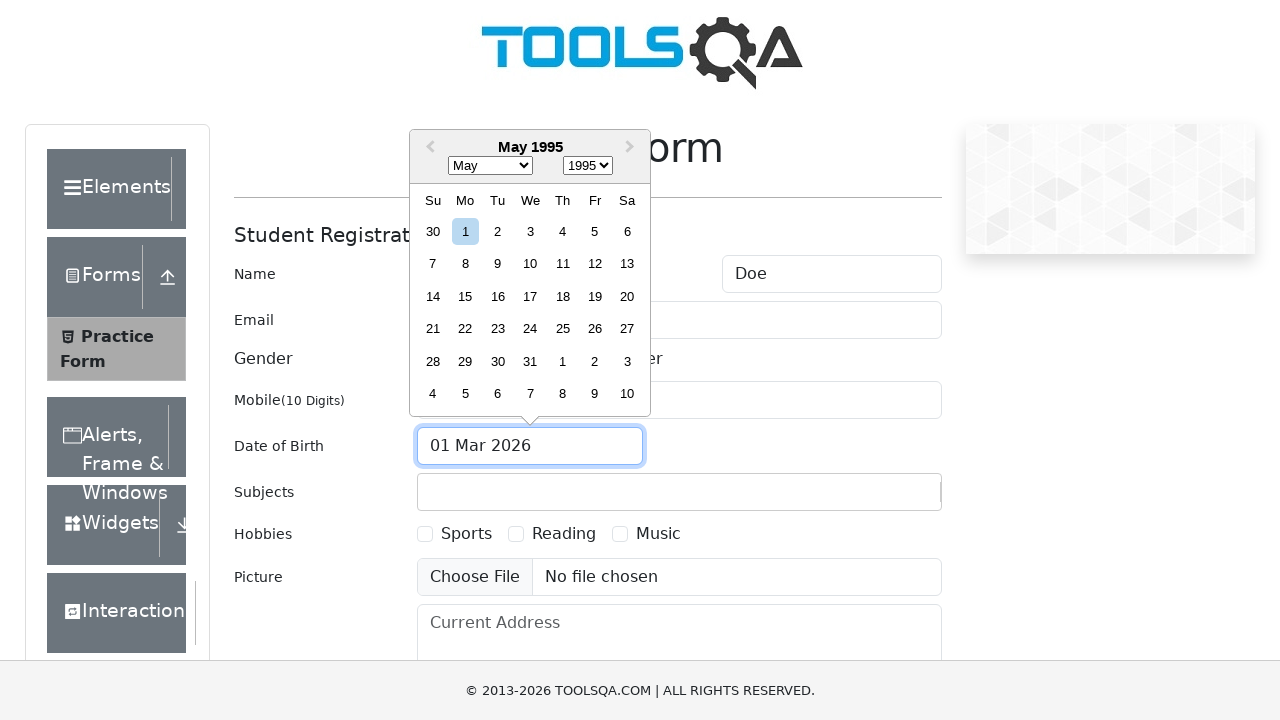

Selected 15th day from datepicker at (465, 296) on .react-datepicker__day--015
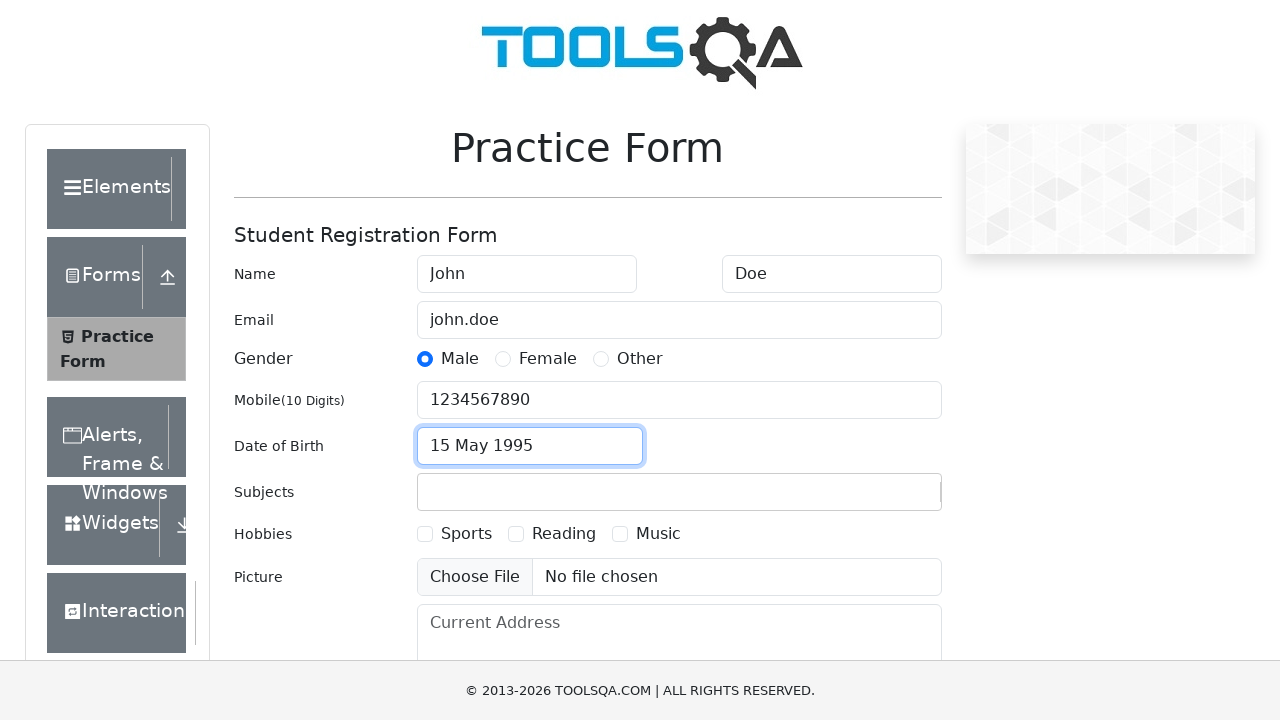

Filled subjects input field with 'Maths' on #subjectsInput
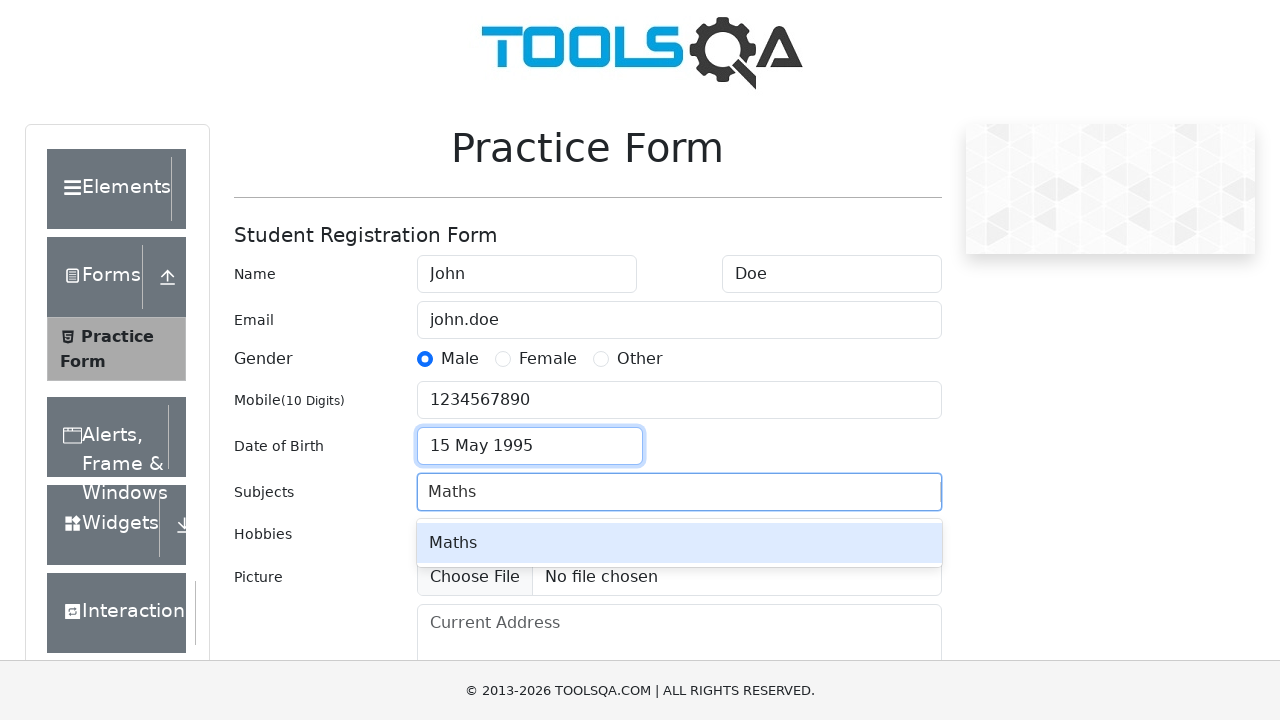

Pressed Enter to confirm subject 'Maths' on #subjectsInput
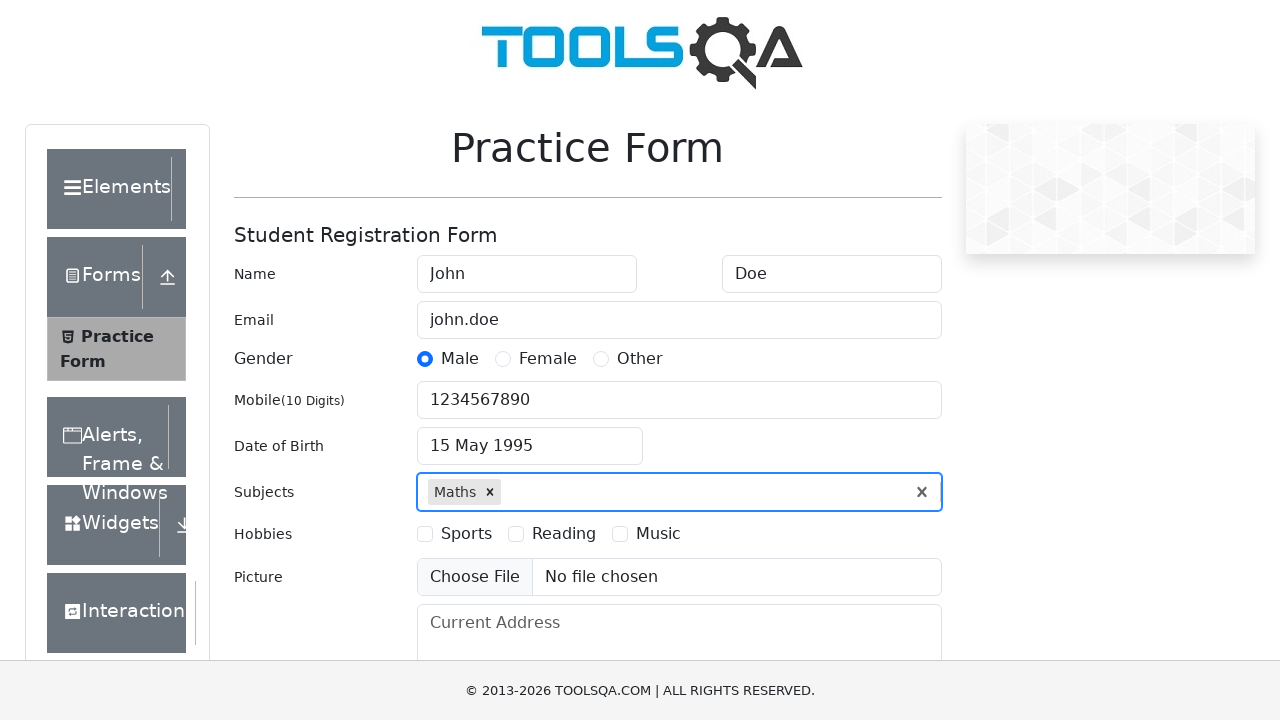

Selected Sports hobby checkbox at (466, 534) on label[for="hobbies-checkbox-1"]
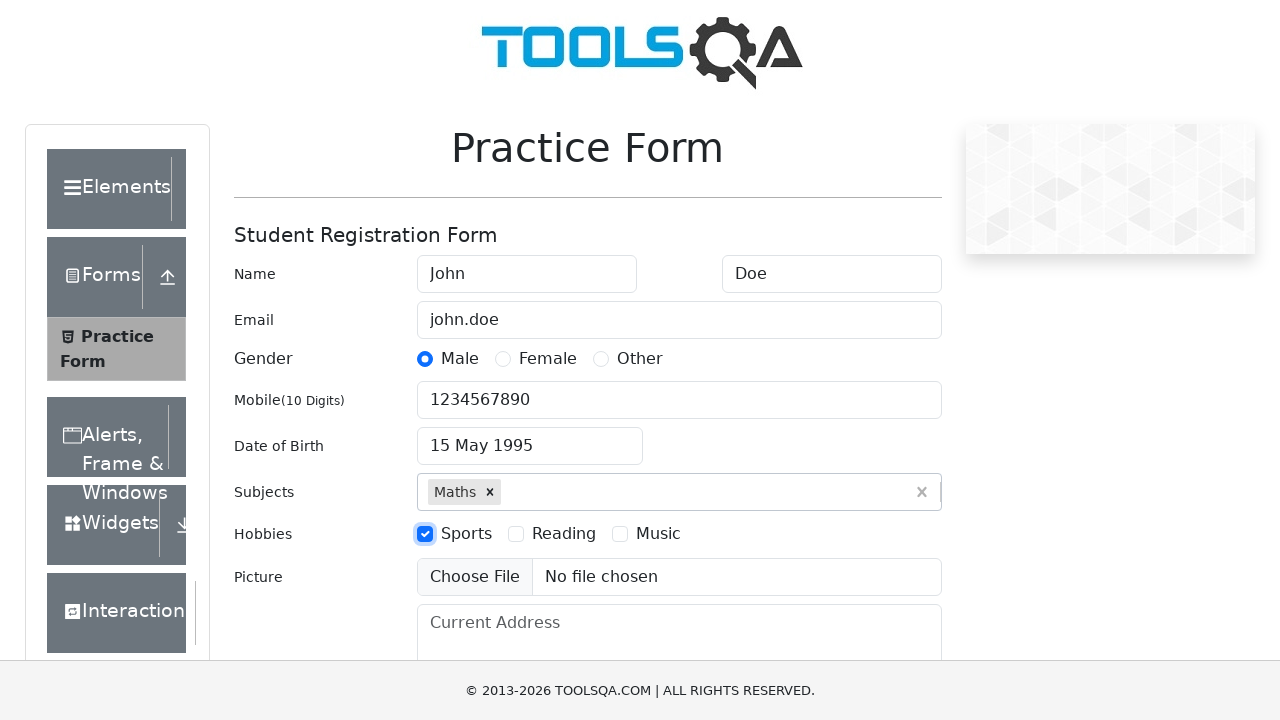

Filled current address field with '123 Main St, City, Country' on #currentAddress
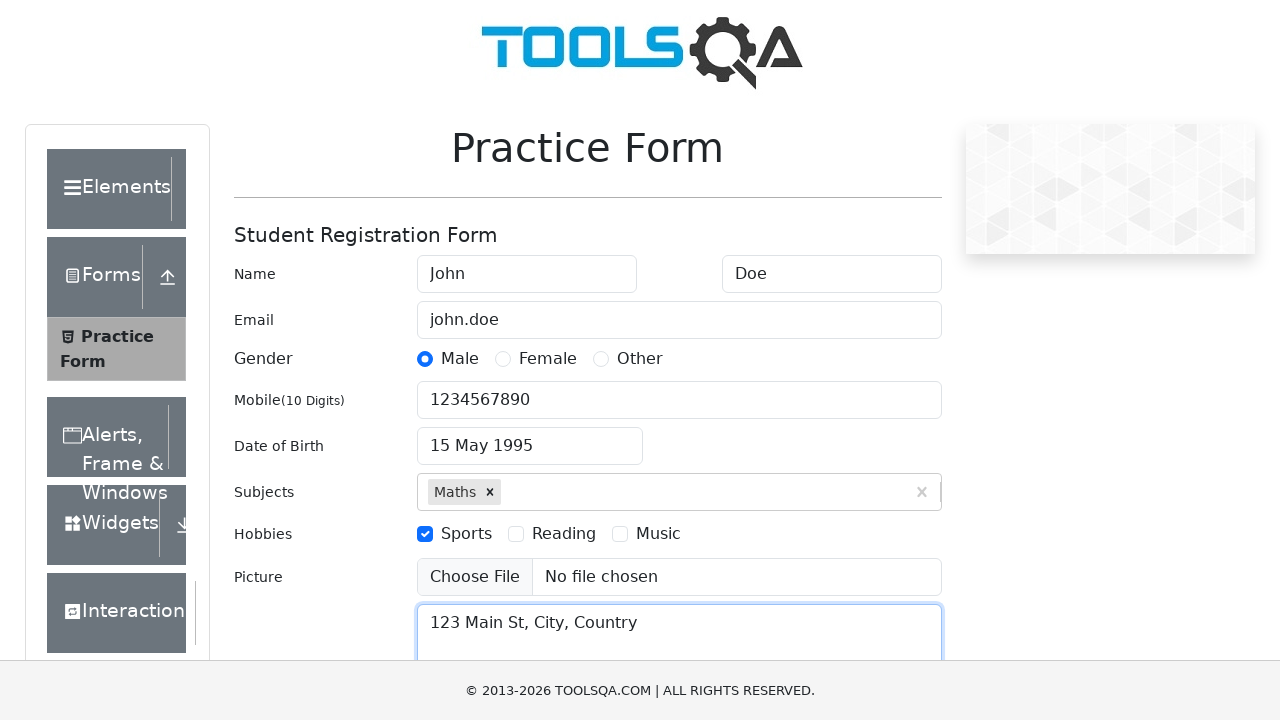

Filled state input field with 'NCR' on #react-select-3-input
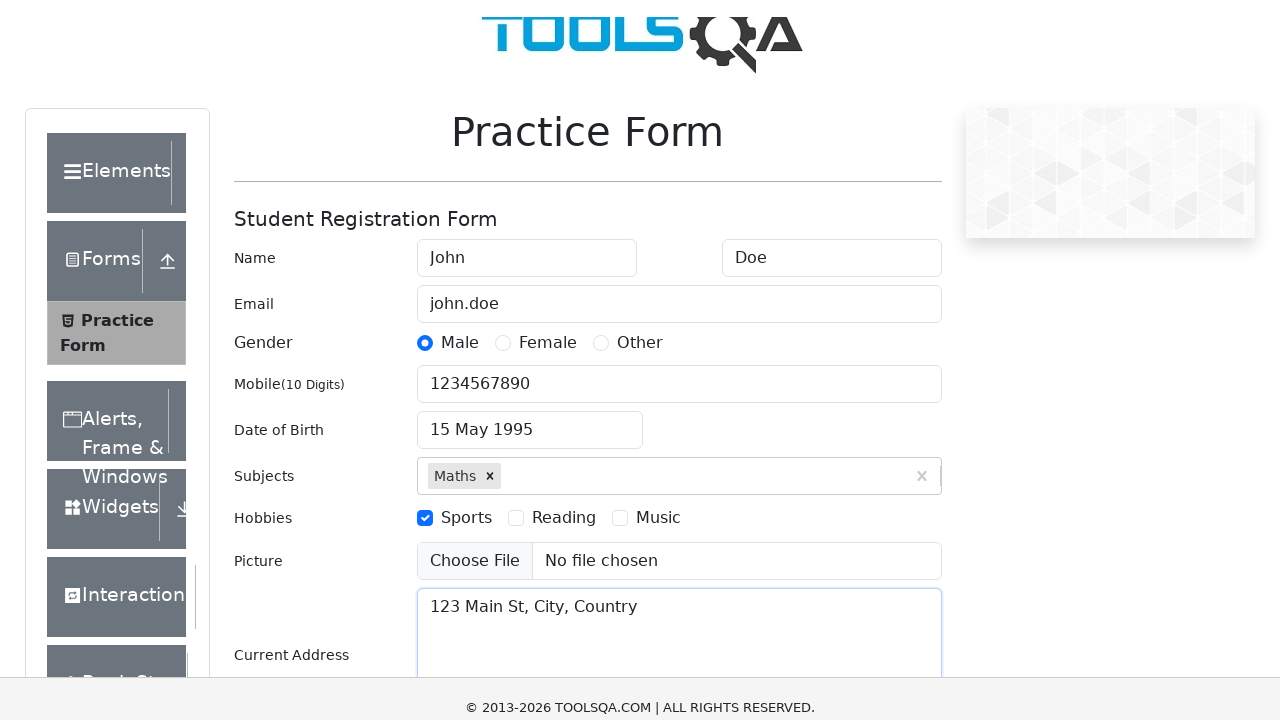

Pressed Enter to confirm state selection 'NCR' on #react-select-3-input
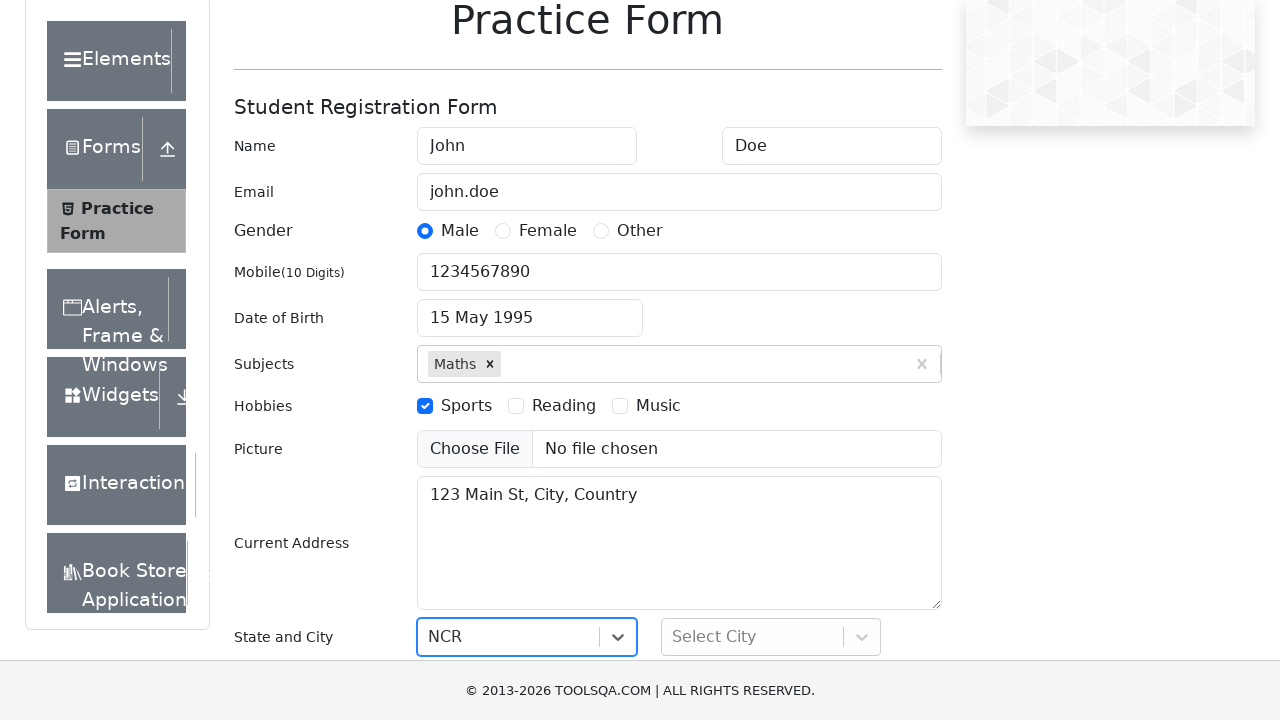

Filled city input field with 'Delhi' on #react-select-4-input
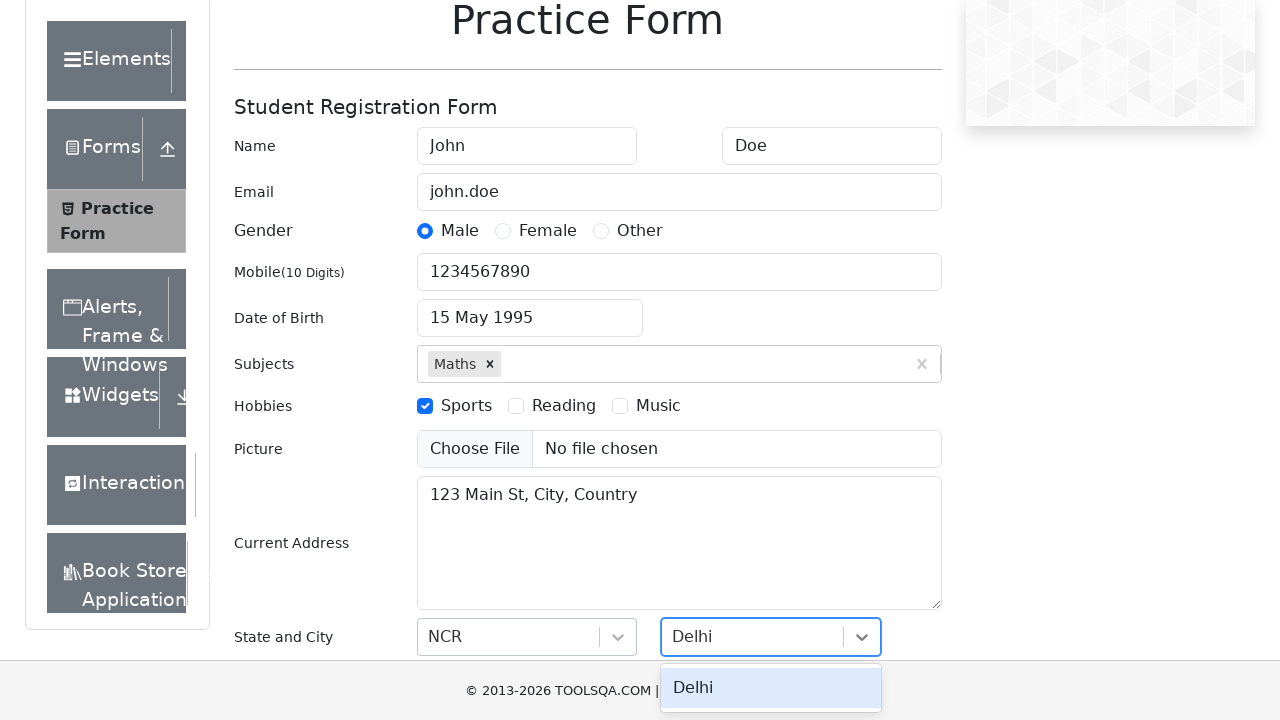

Pressed Enter to confirm city selection 'Delhi' on #react-select-4-input
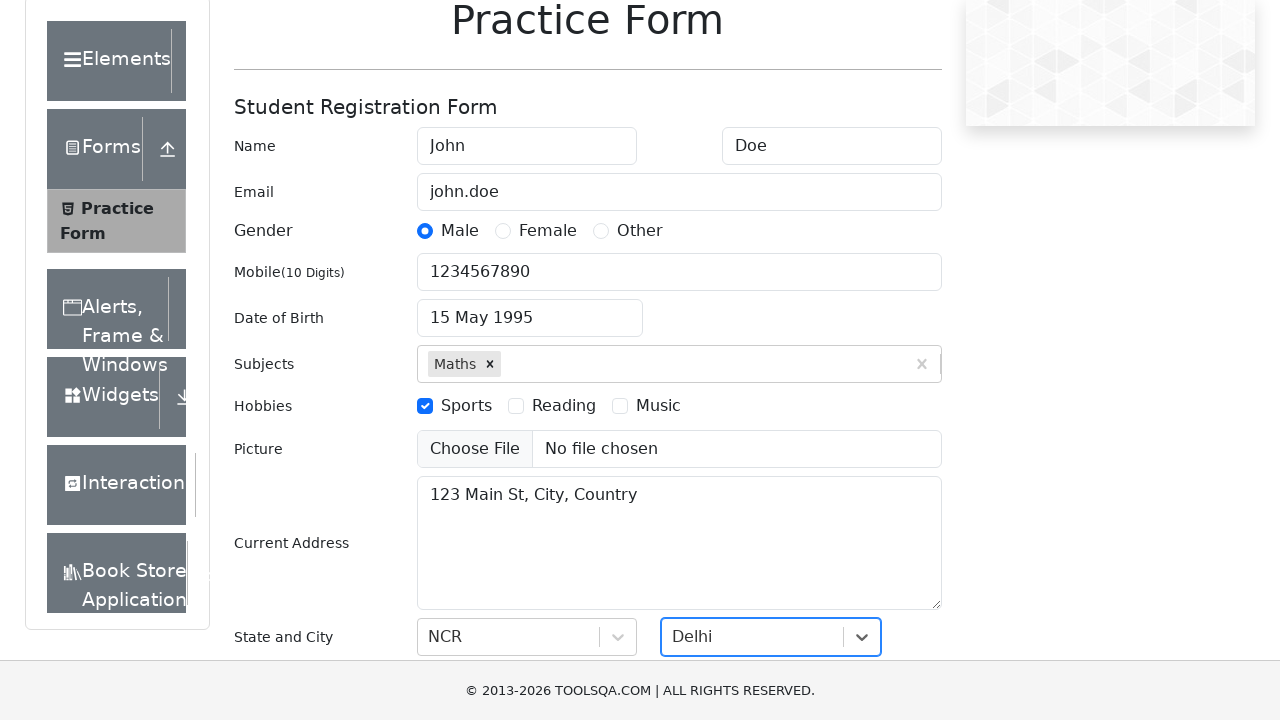

Clicked submit button to submit the practice form at (885, 499) on #submit
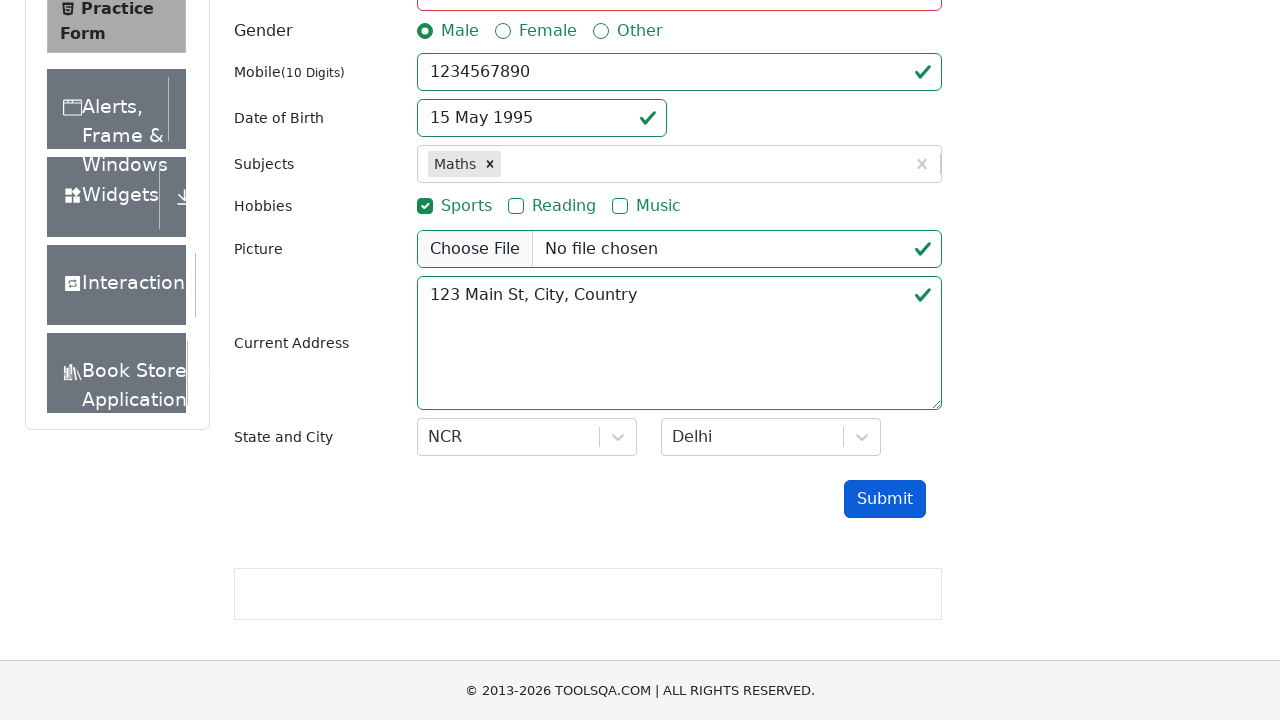

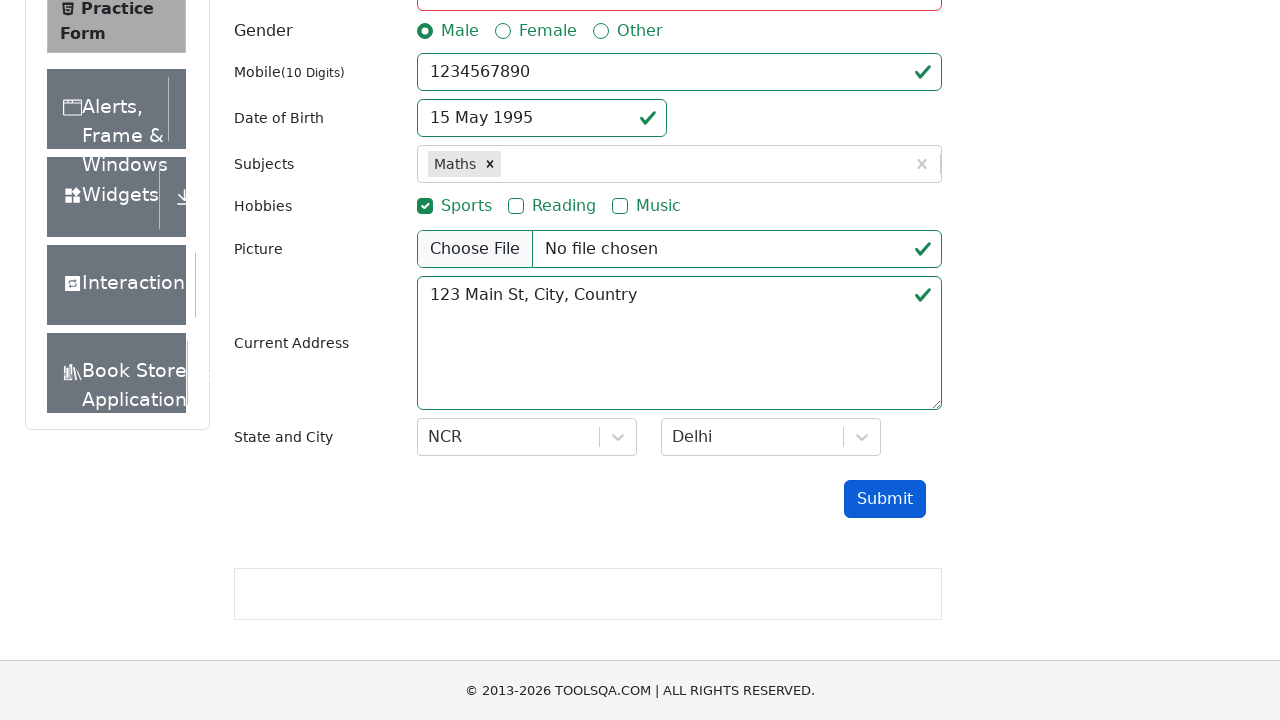